Tests that the currently applied filter link is highlighted with a selected class

Starting URL: https://demo.playwright.dev/todomvc

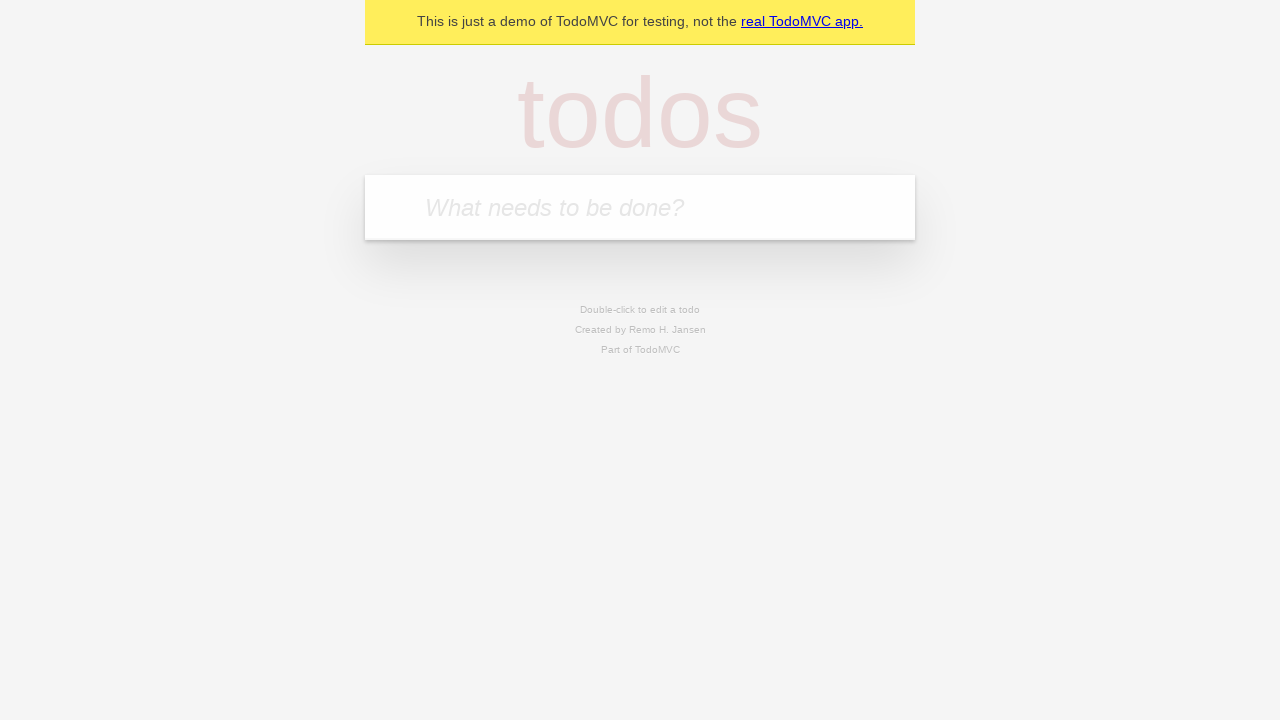

Located the 'What needs to be done?' input field
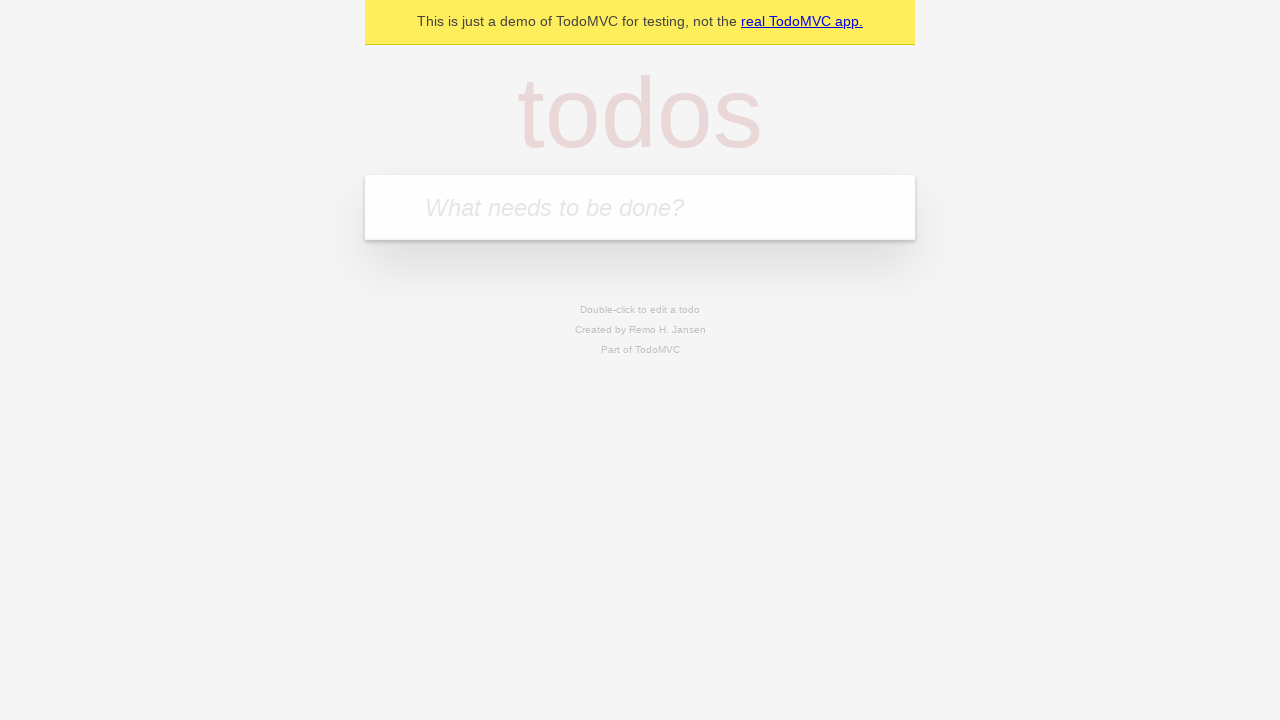

Filled input field with todo item: 'buy some cheese' on internal:attr=[placeholder="What needs to be done?"i]
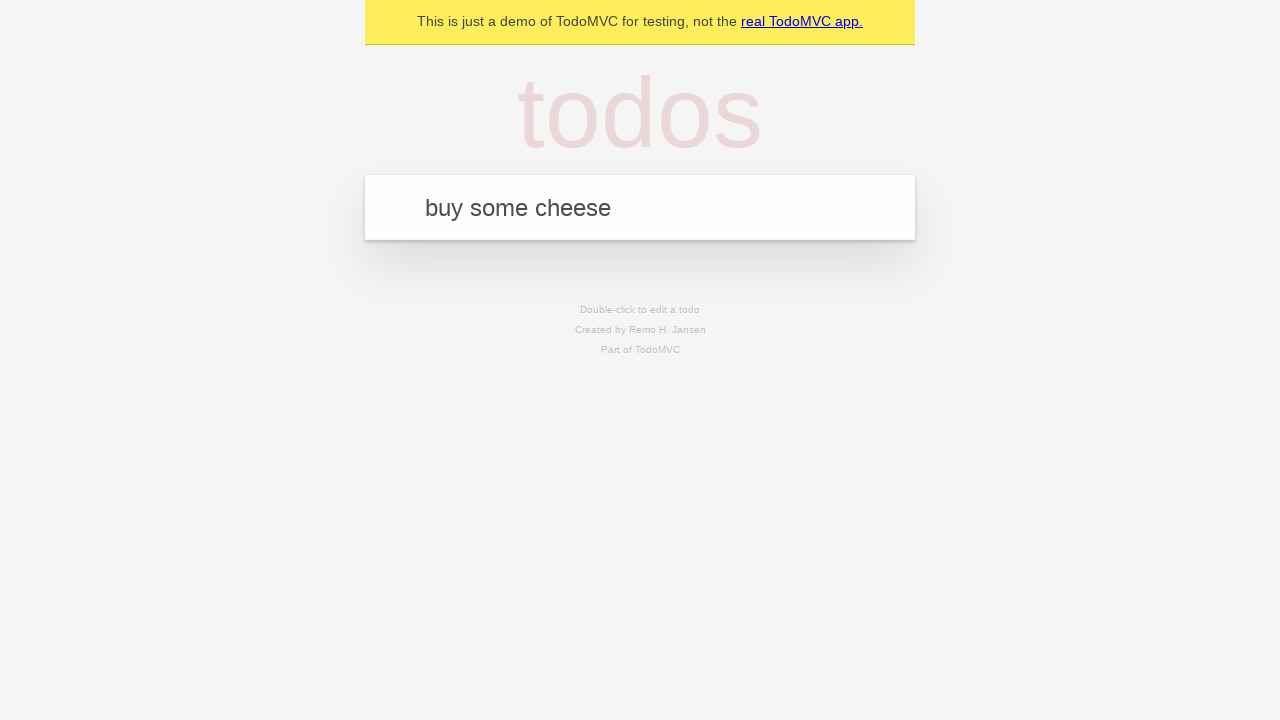

Pressed Enter to add todo item: 'buy some cheese' on internal:attr=[placeholder="What needs to be done?"i]
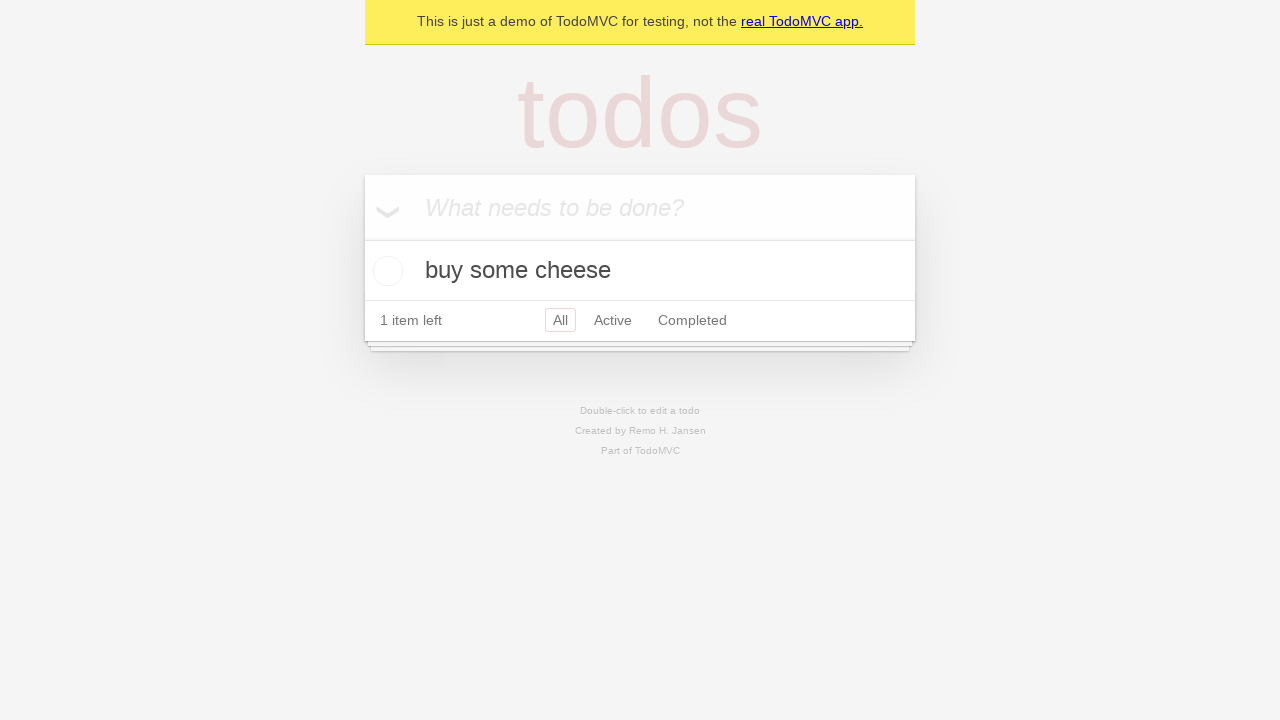

Filled input field with todo item: 'feed the cat' on internal:attr=[placeholder="What needs to be done?"i]
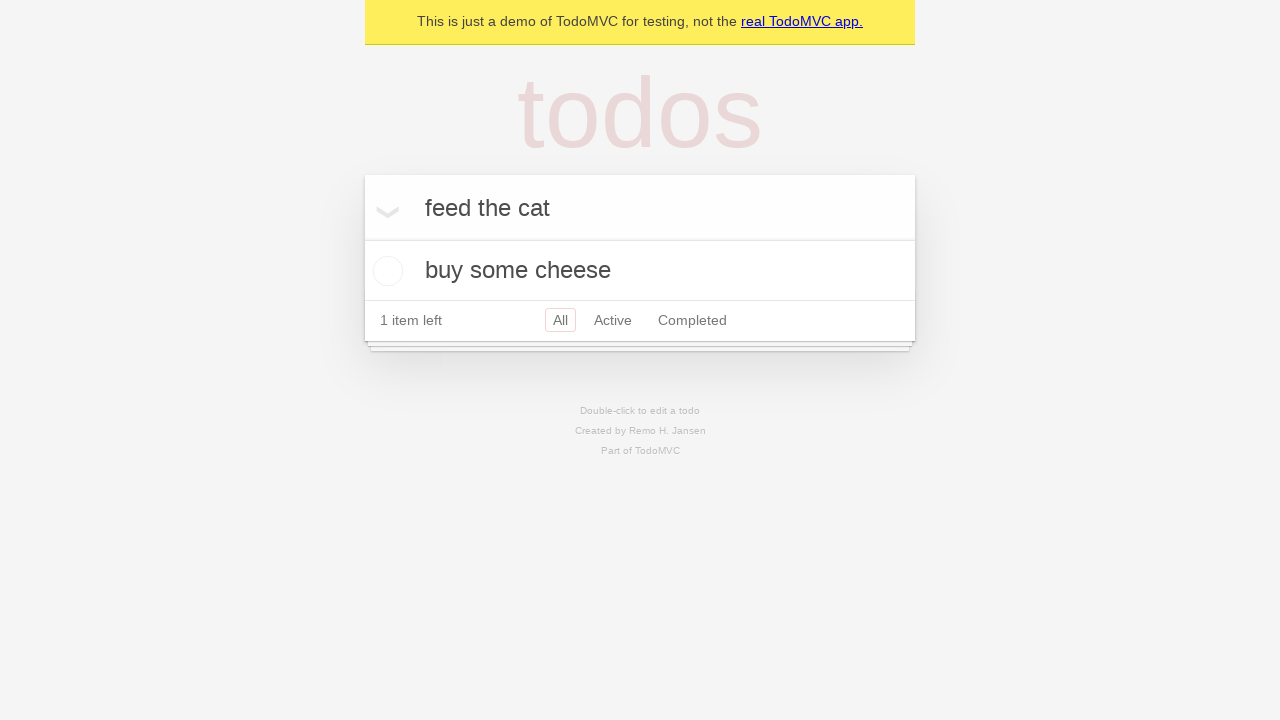

Pressed Enter to add todo item: 'feed the cat' on internal:attr=[placeholder="What needs to be done?"i]
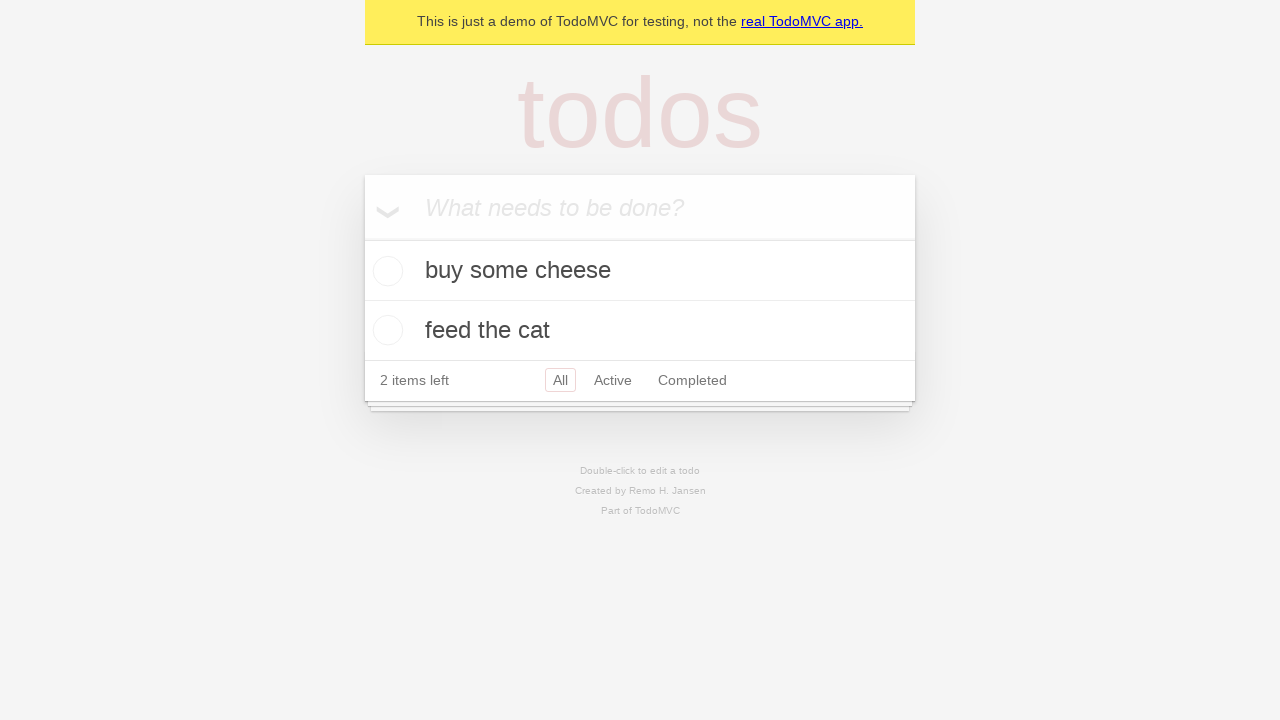

Filled input field with todo item: 'book a doctors appointment' on internal:attr=[placeholder="What needs to be done?"i]
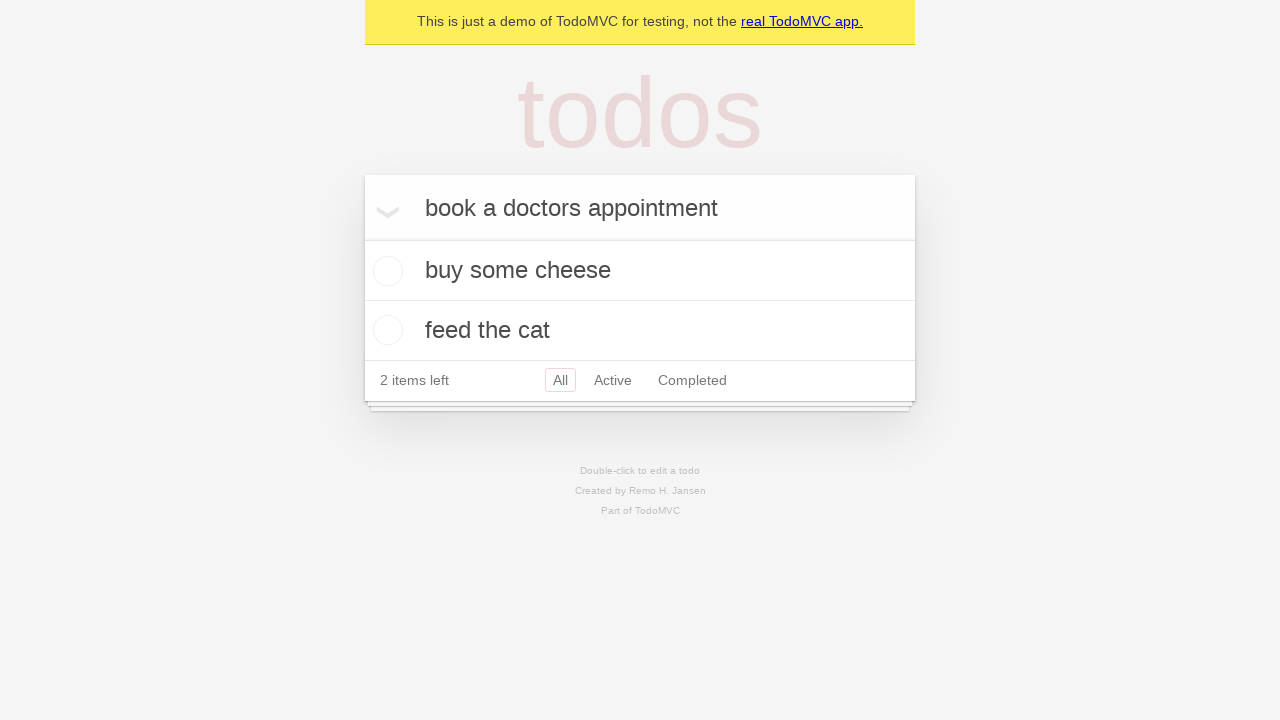

Pressed Enter to add todo item: 'book a doctors appointment' on internal:attr=[placeholder="What needs to be done?"i]
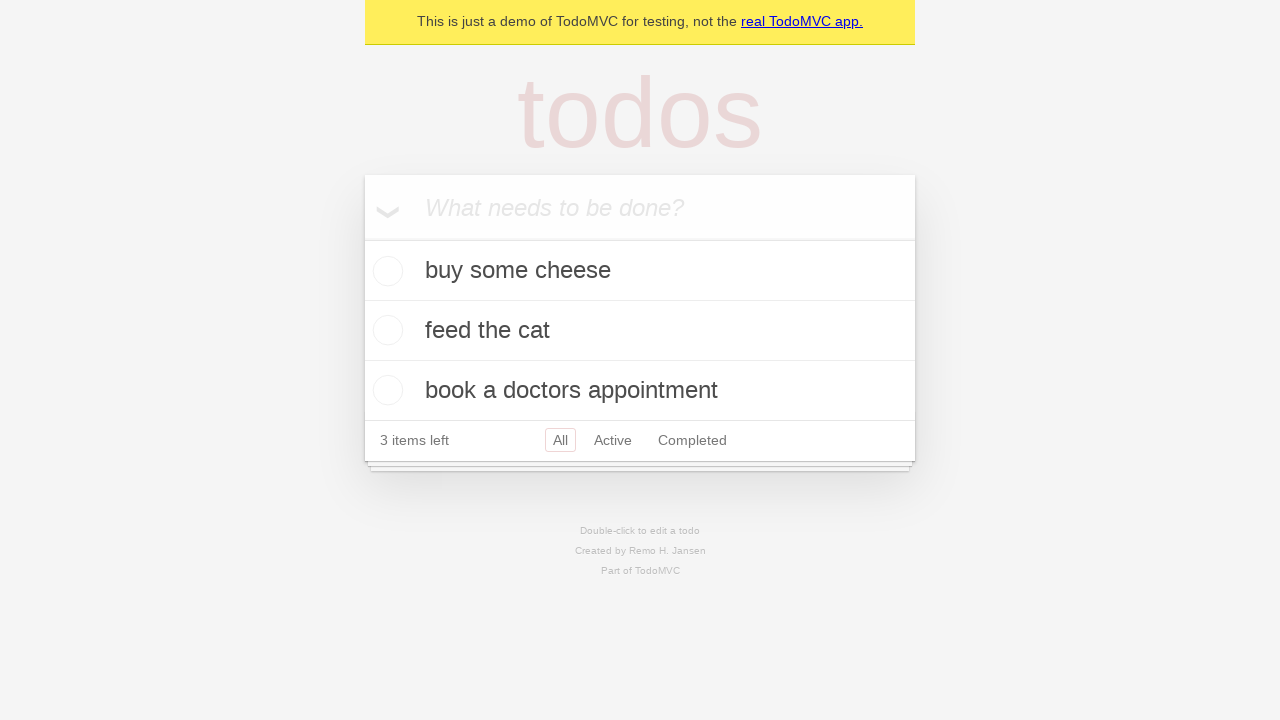

Located the 'Active' filter link
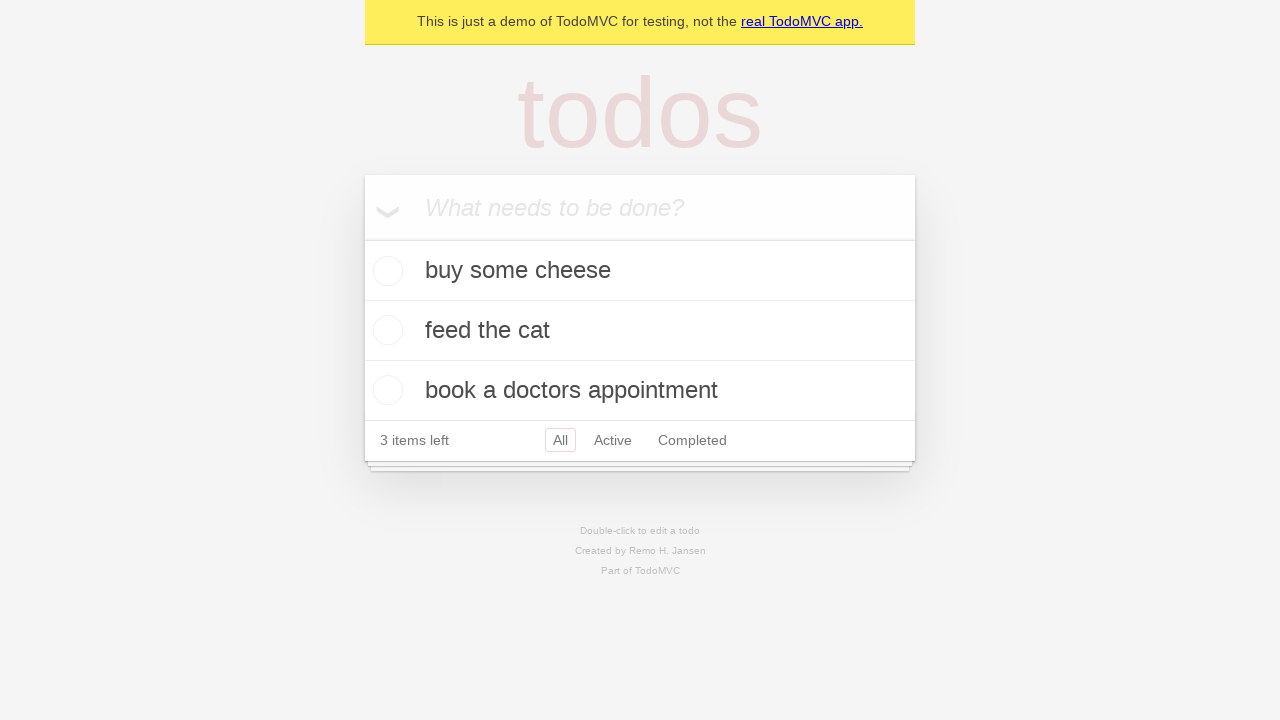

Located the 'Completed' filter link
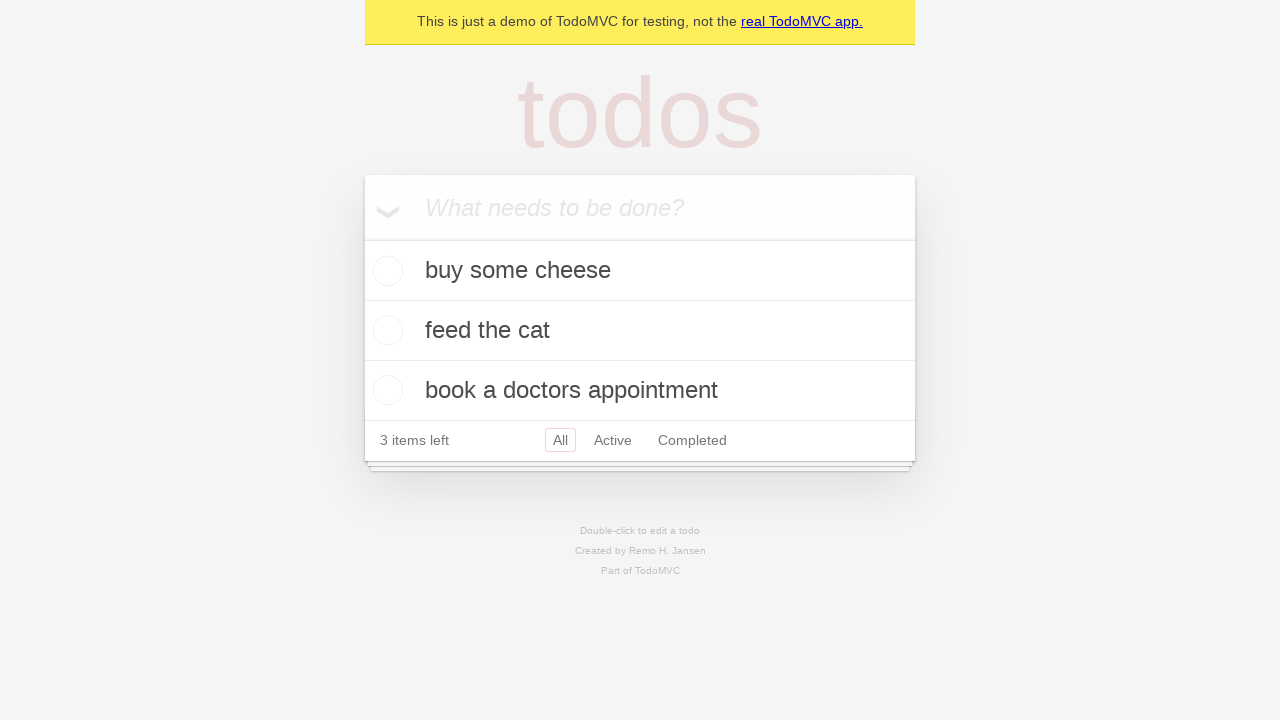

Clicked the 'Active' filter link at (613, 440) on internal:role=link[name="Active"i]
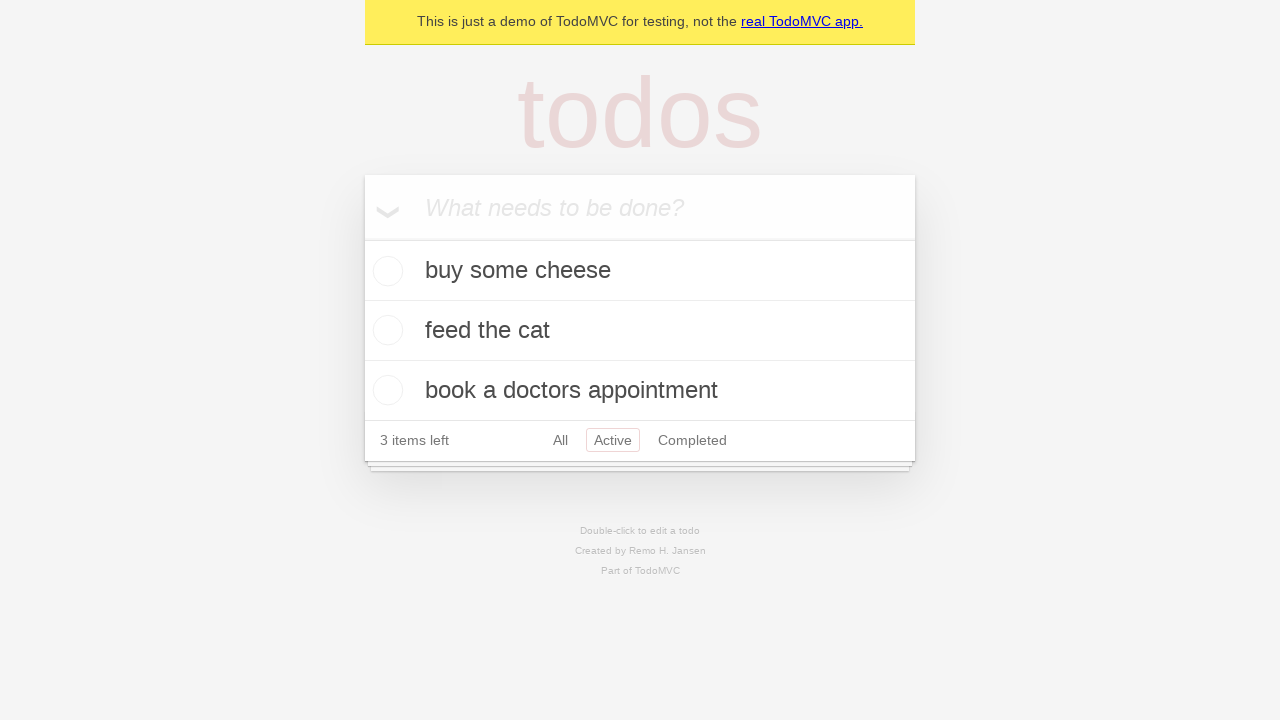

Clicked the 'Completed' filter link at (692, 440) on internal:role=link[name="Completed"i]
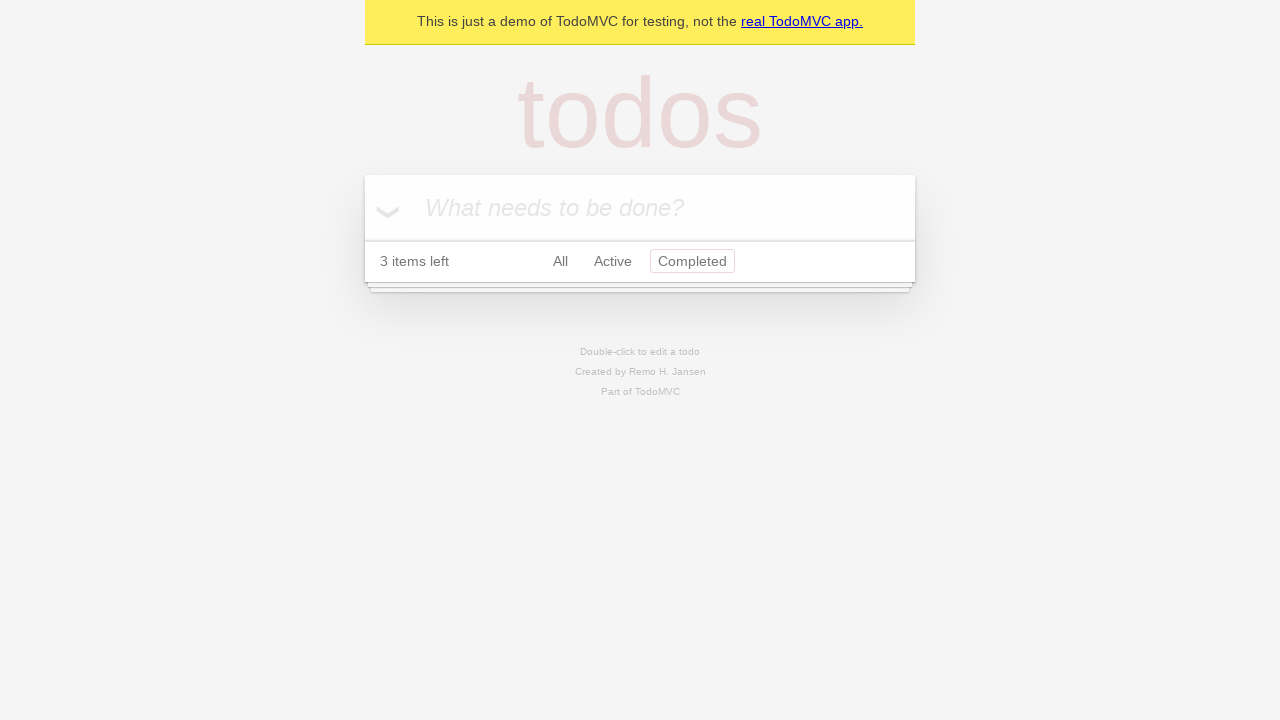

Verified that the 'Completed' filter link is highlighted with selected class
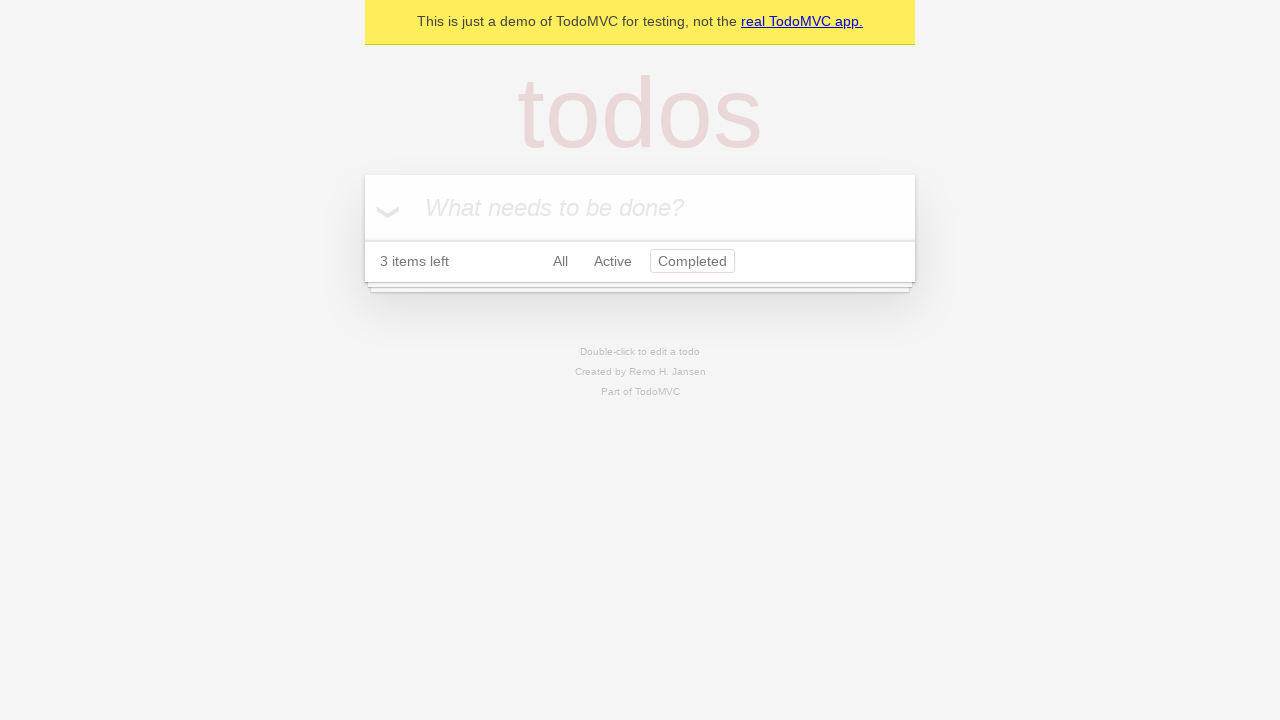

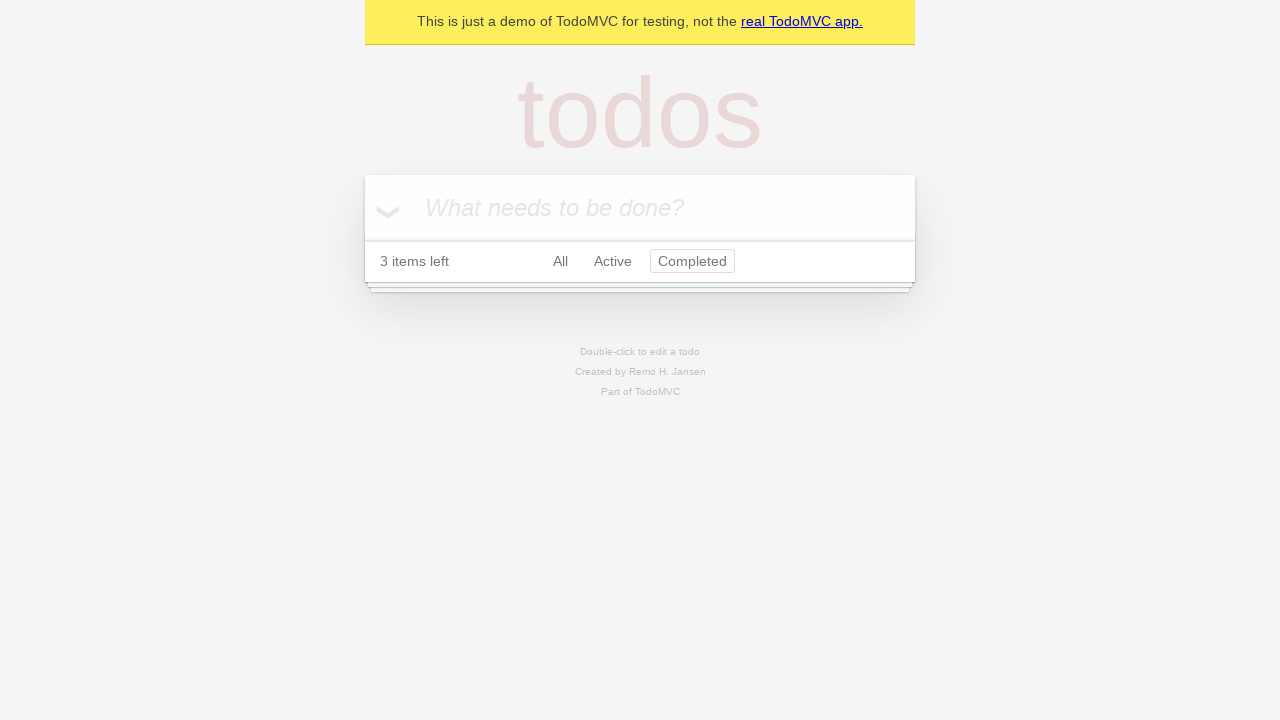